Tests the search functionality by entering an invalid search term to trigger an error message, then entering a valid term to display matching coins in the table.

Starting URL: https://karinabertosh.github.io/coin-market-cap/

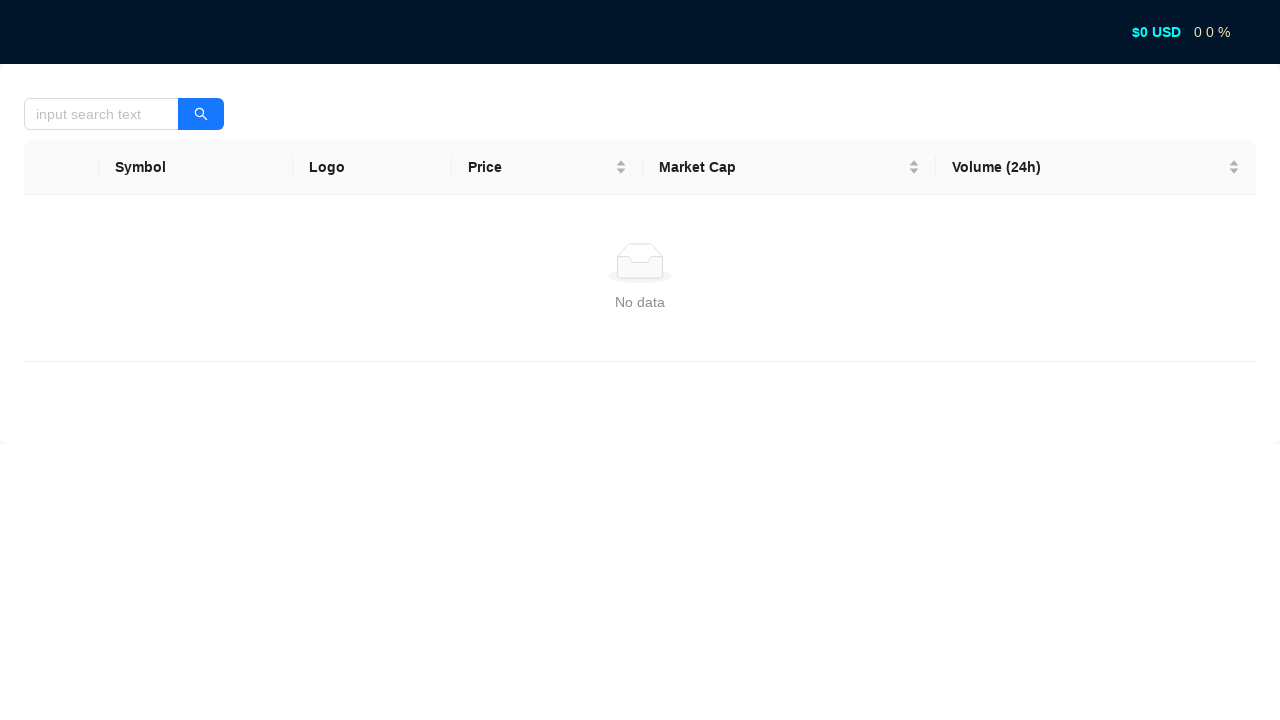

Located search input field by placeholder text
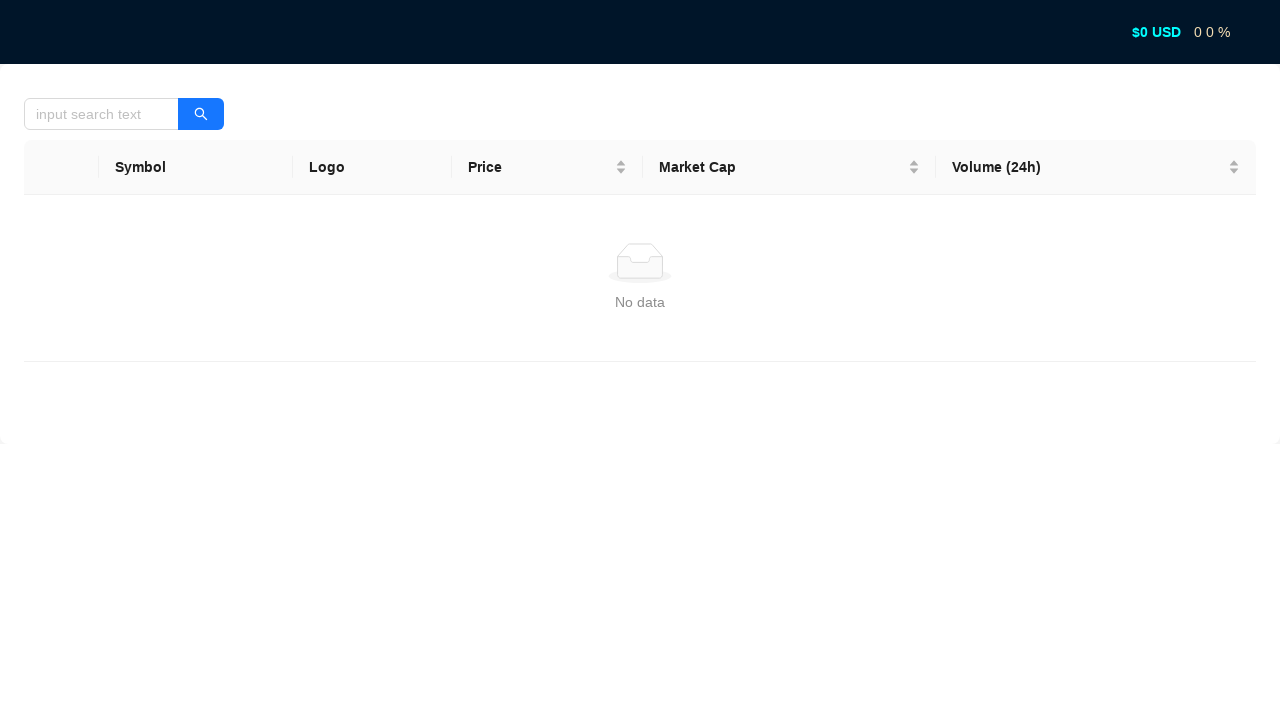

Verified 'Symbol' table header is visible
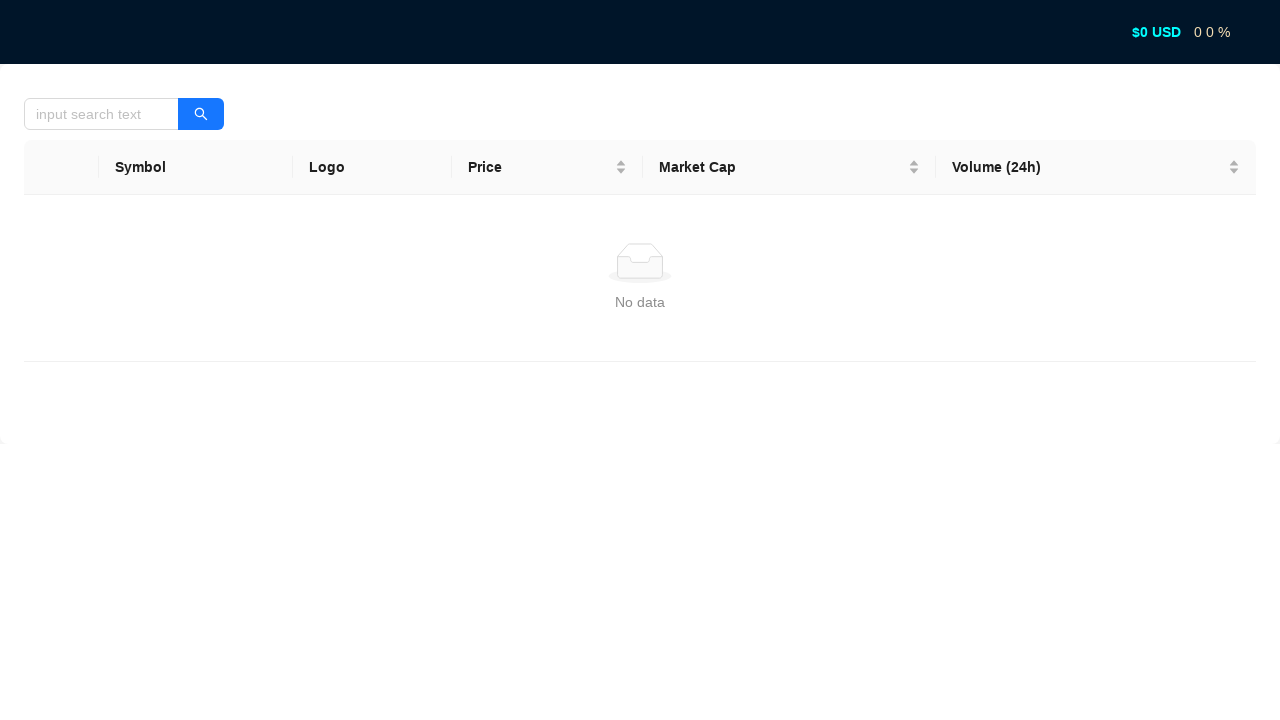

Verified 'Logo' table header is visible
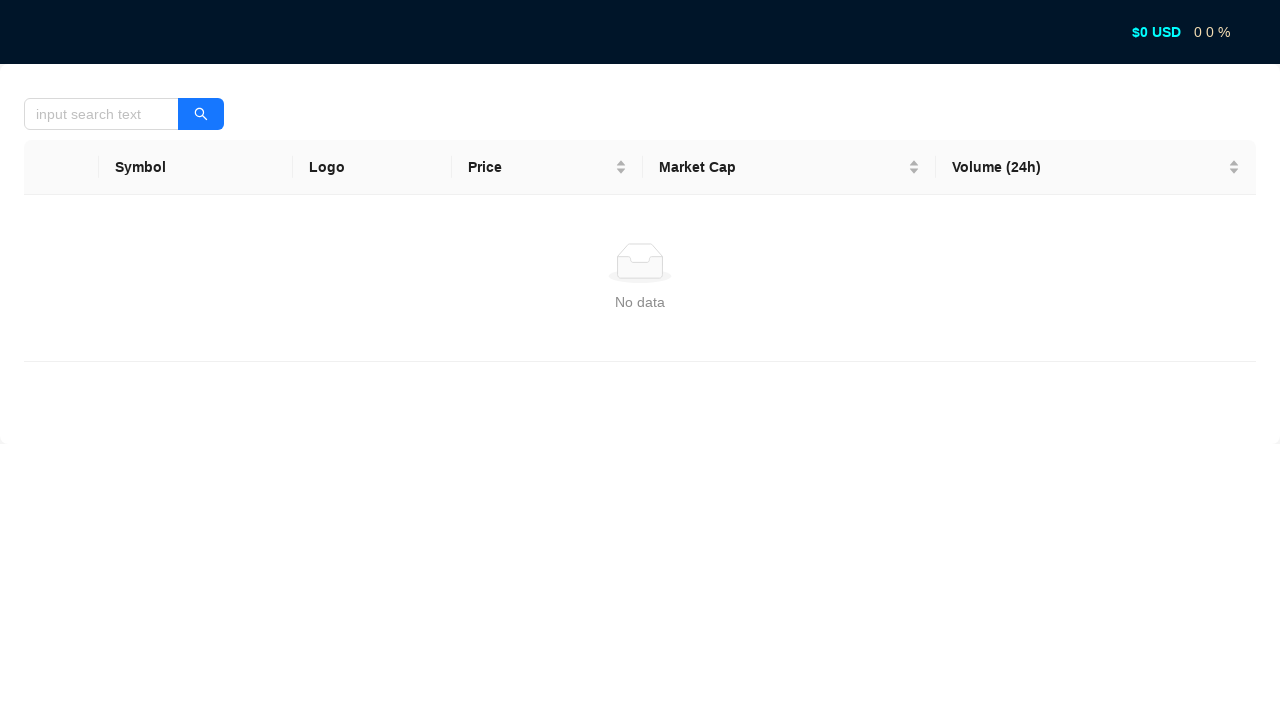

Verified 'Price' table header is visible
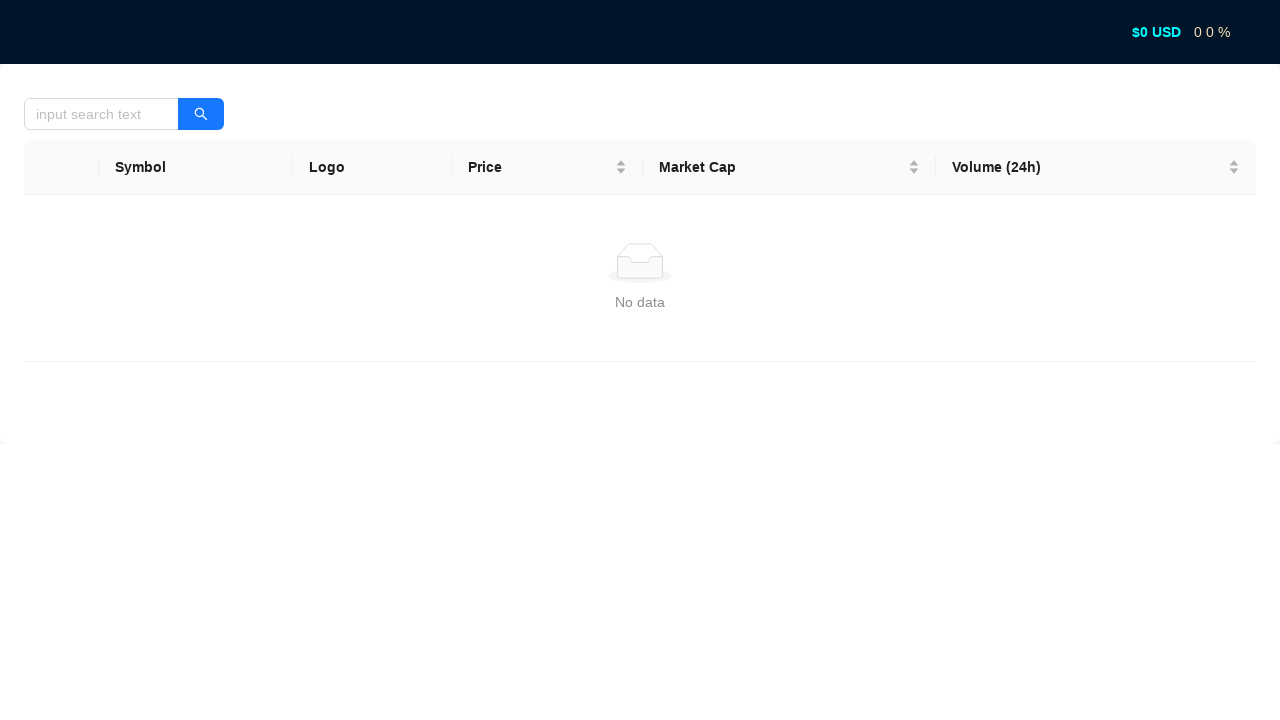

Verified 'Market Cap' table header is visible
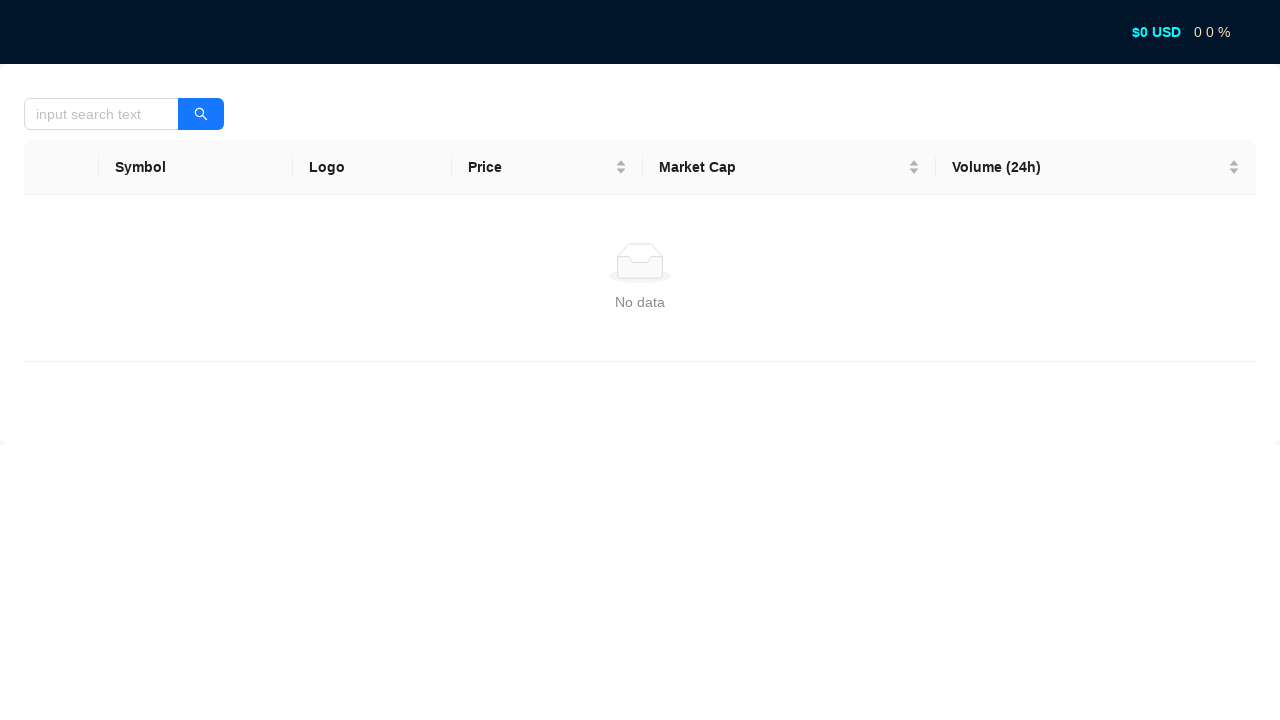

Verified 'Volume (24h)' table header is visible
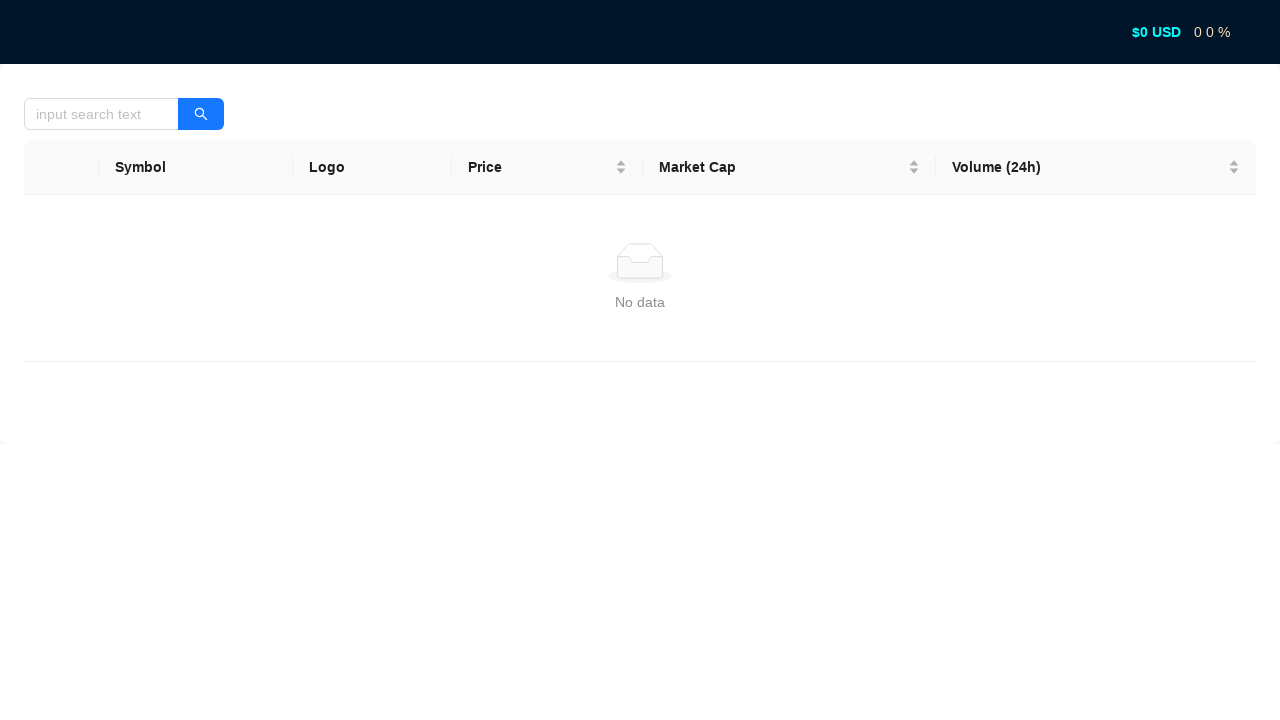

Clicked search input field at (102, 114) on internal:attr=[placeholder="input search text"i]
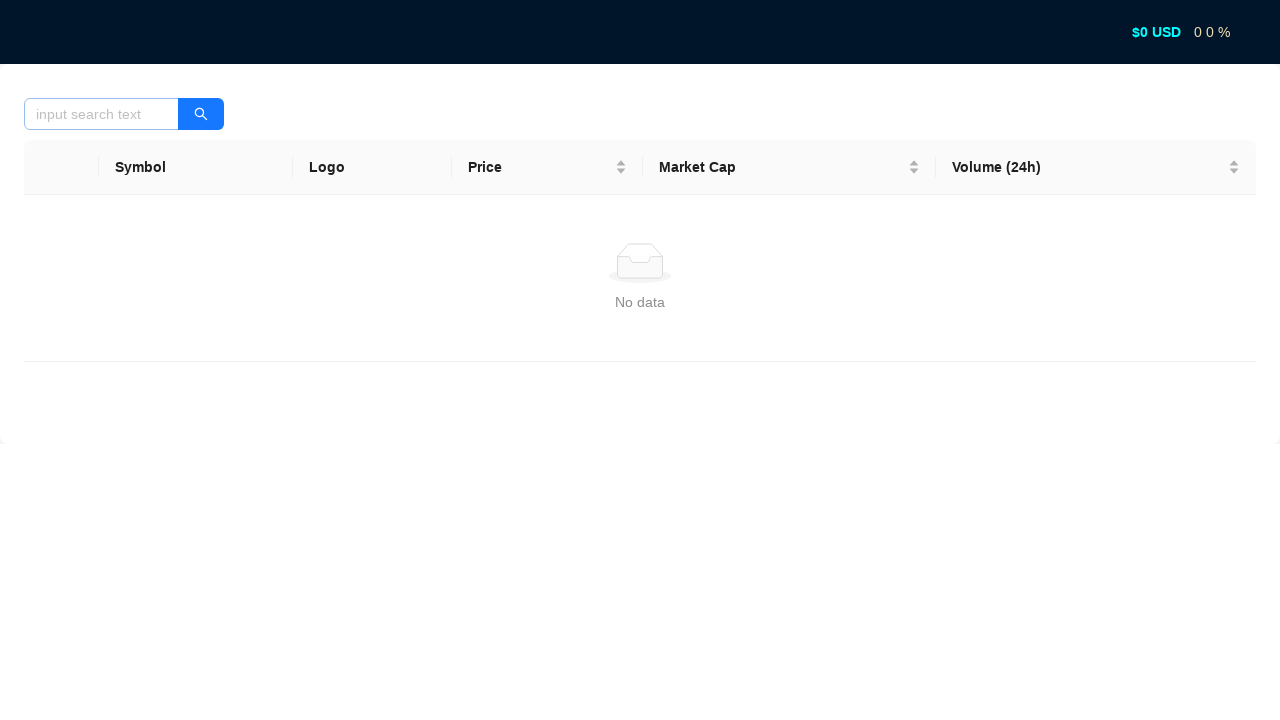

Entered invalid search term 'vvvvv' on internal:attr=[placeholder="input search text"i]
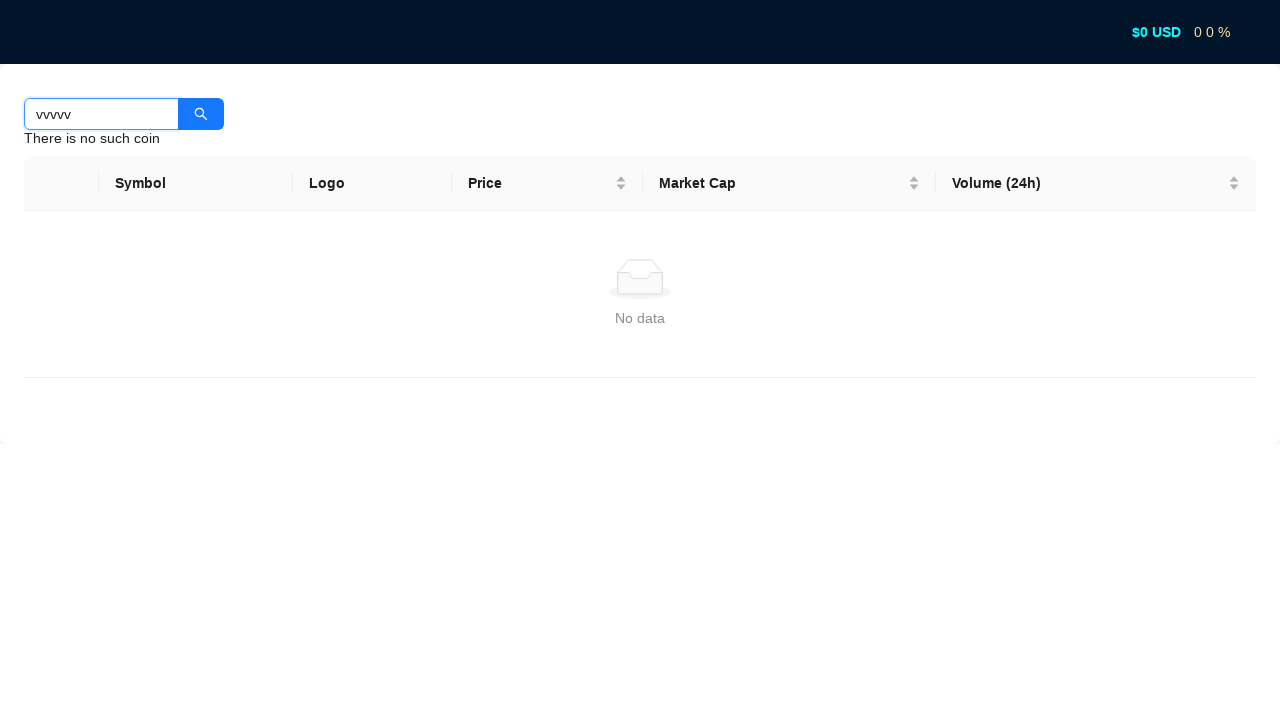

Error message appeared for invalid search term
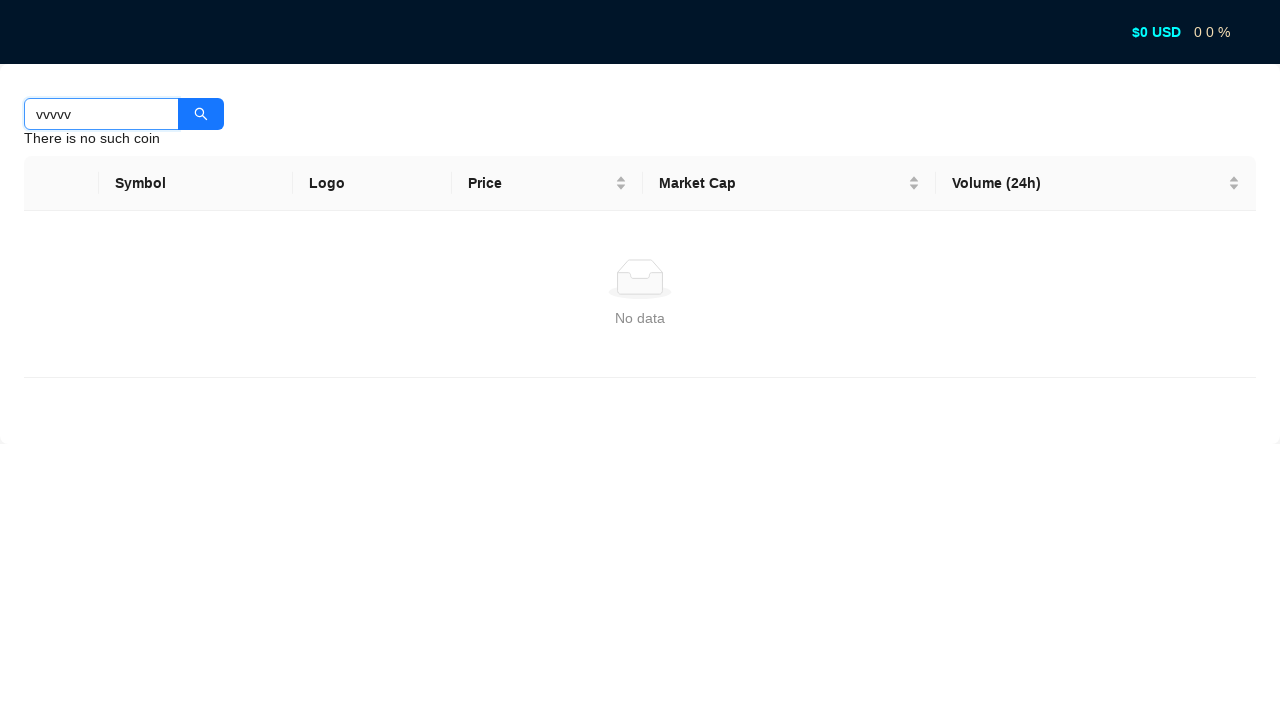

Entered valid search term 'c' on internal:attr=[placeholder="input search text"i]
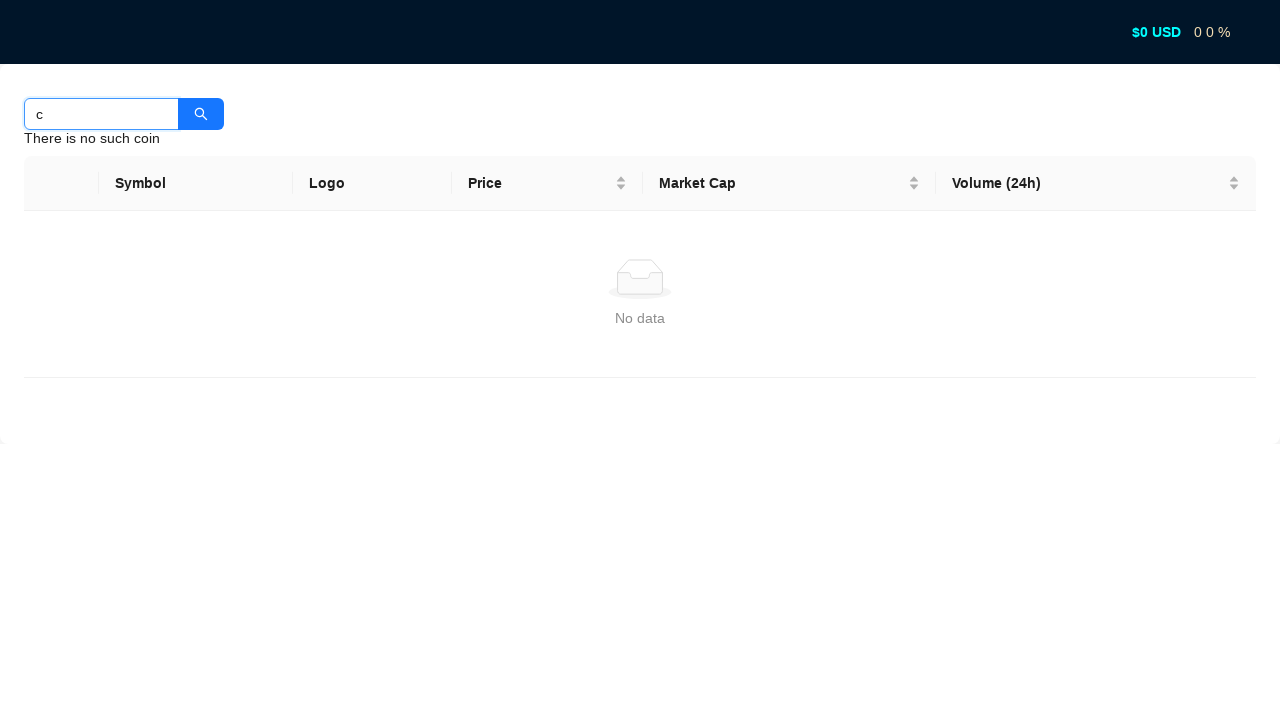

Coins table loaded with matching results
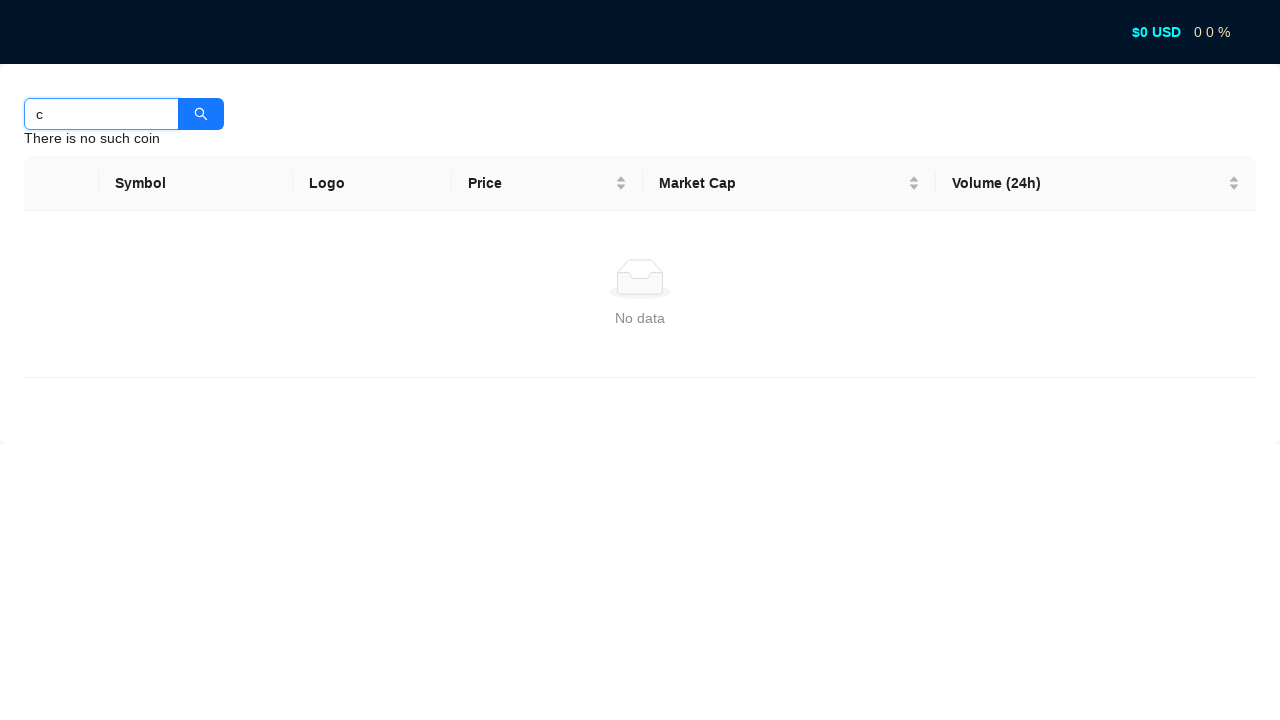

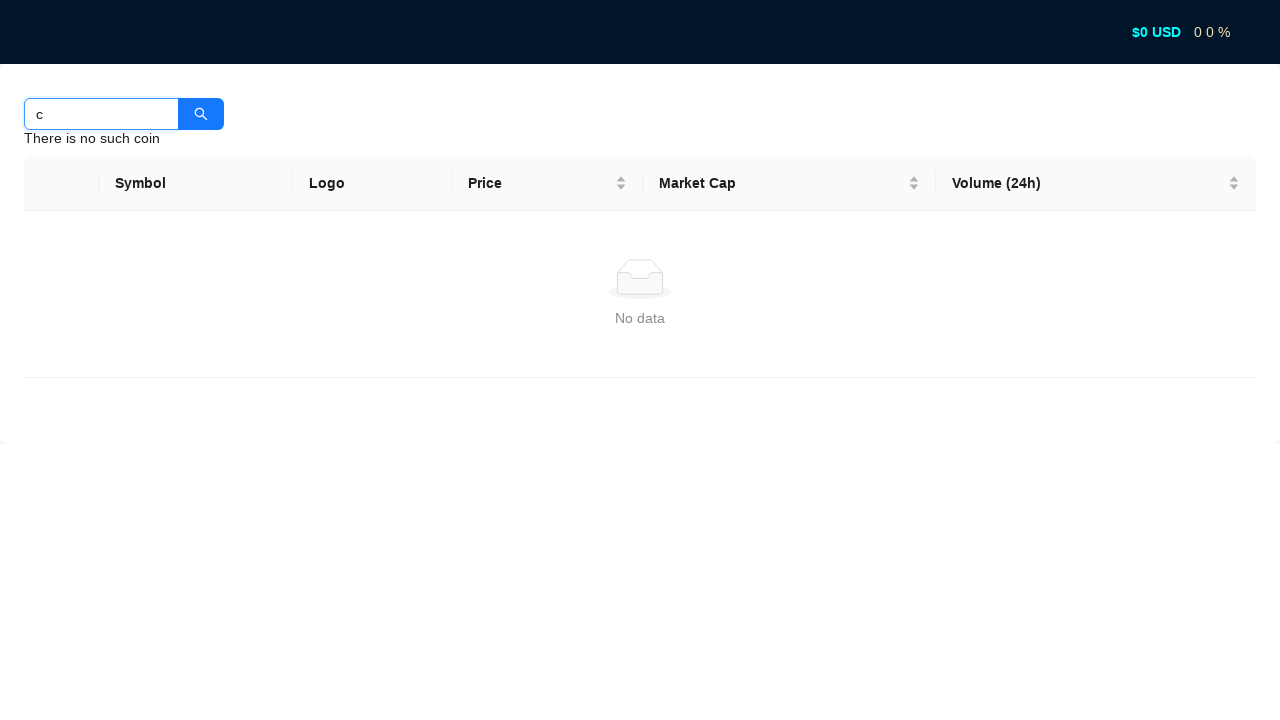